Navigates to the User Inyerface game page, a deliberately frustrating UI/UX challenge website

Starting URL: https://userinyerface.com/game.html

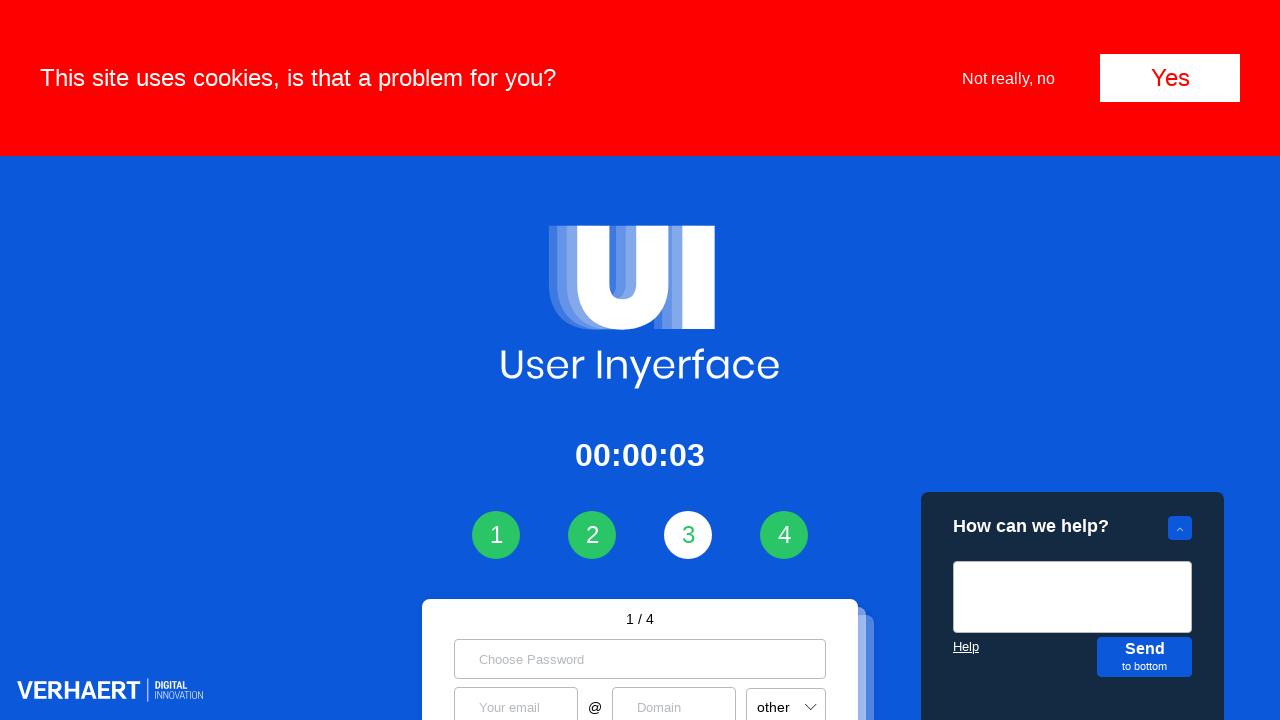

Navigated to User Inyerface game page and waited for DOM to load
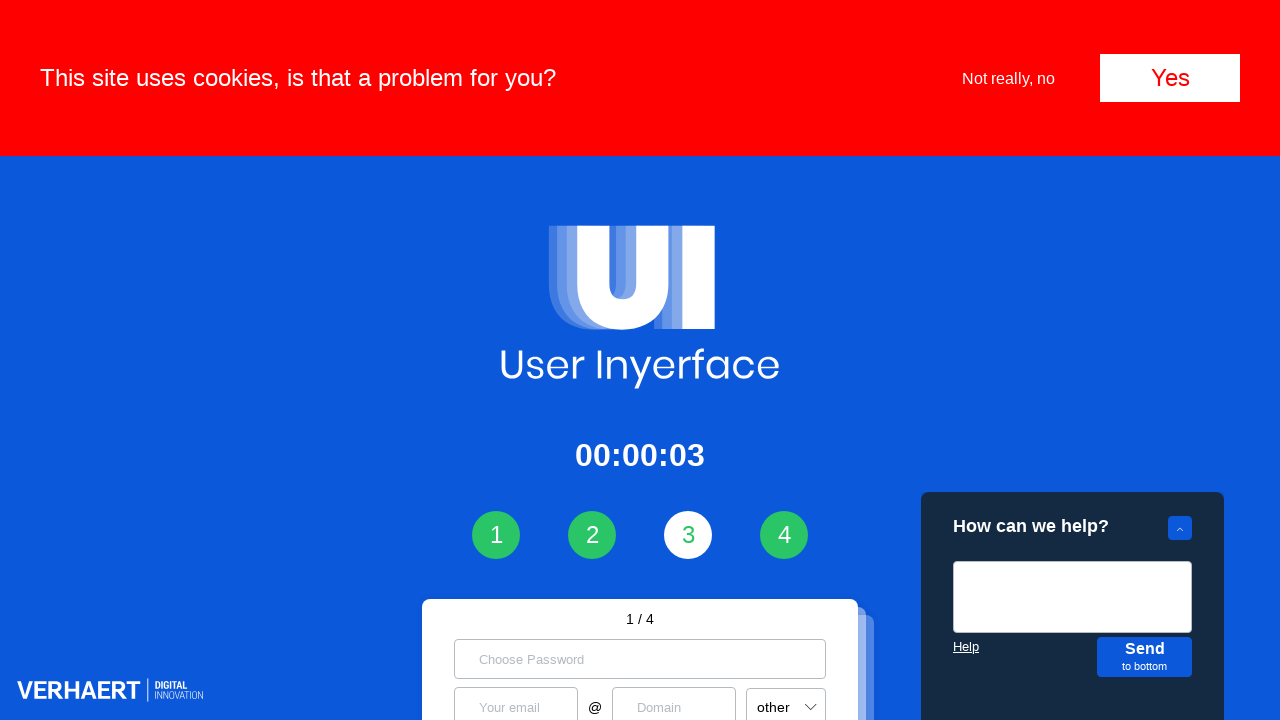

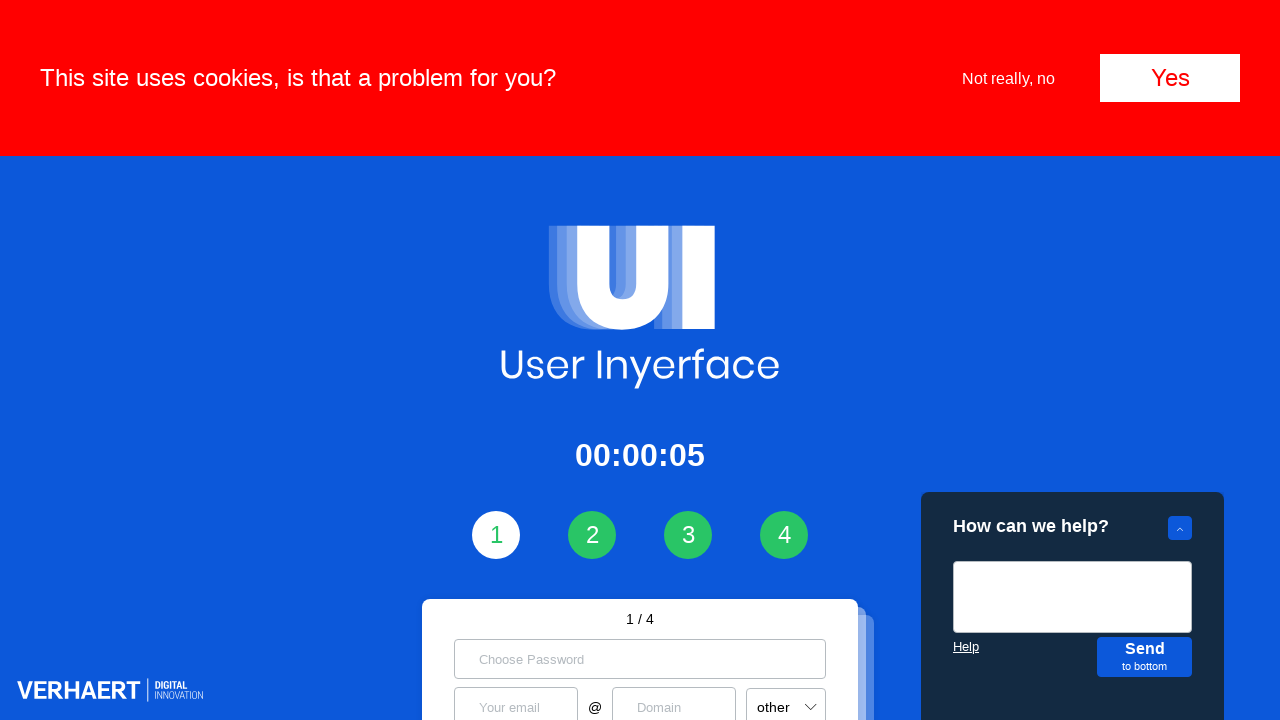